Navigates to WiseQuarter homepage and verifies the page loads successfully

Starting URL: https://www.wisequarter.com

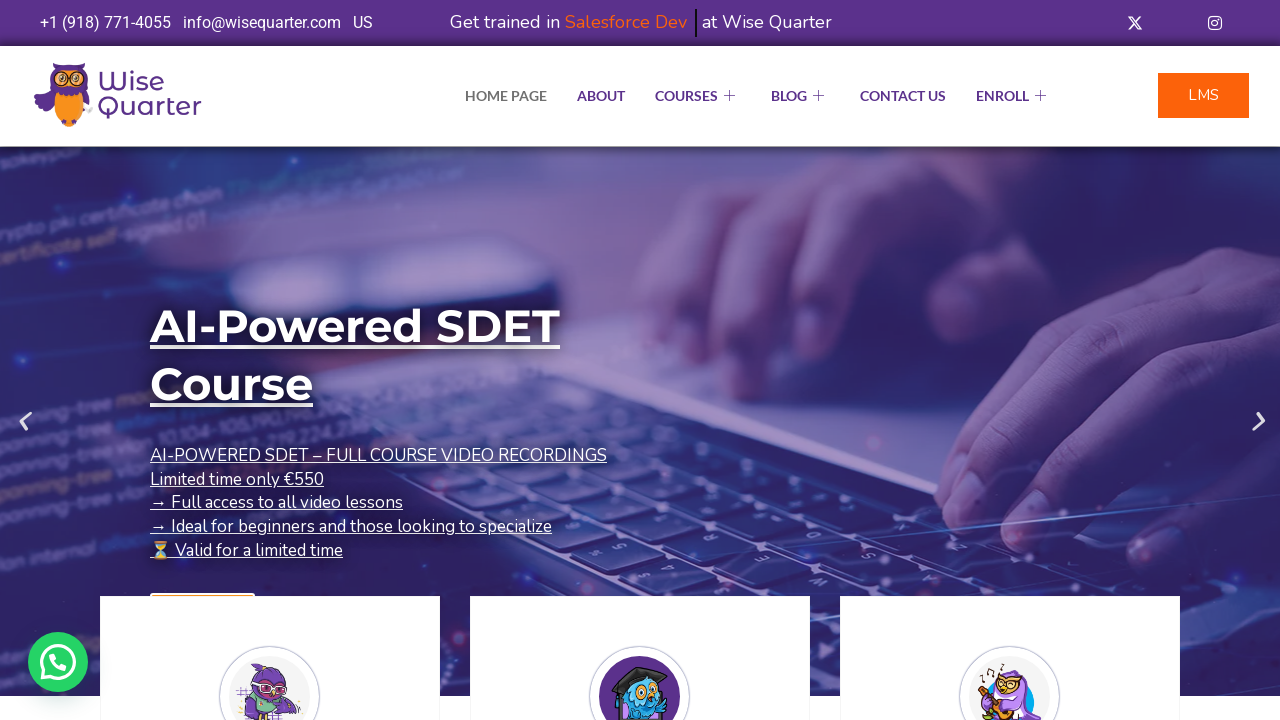

Waited for WiseQuarter page to reach domcontentloaded state
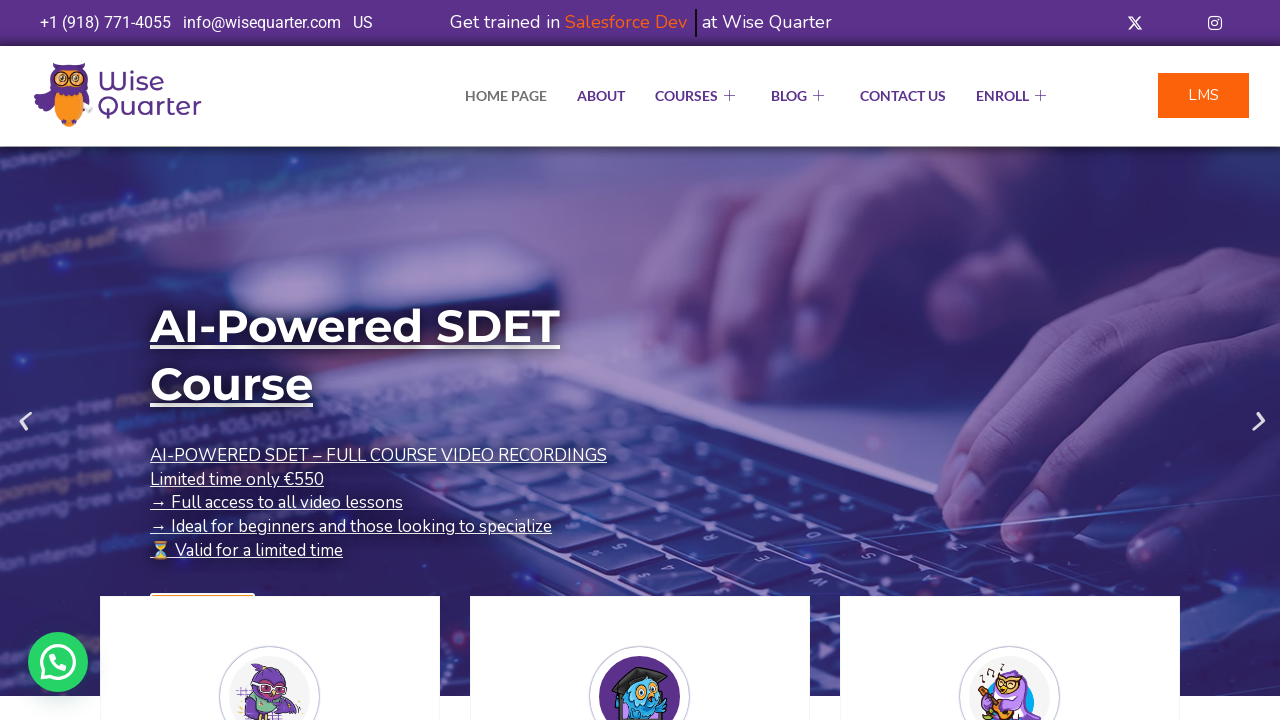

Verified body element is present on WiseQuarter homepage
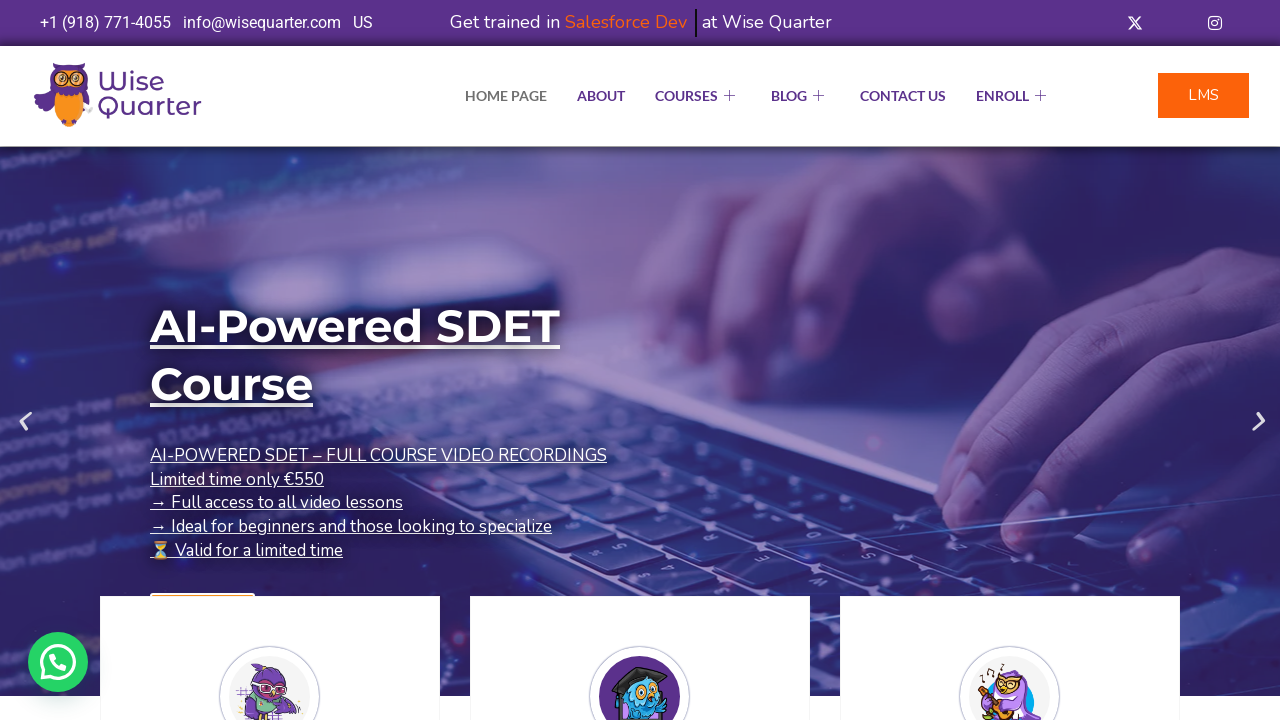

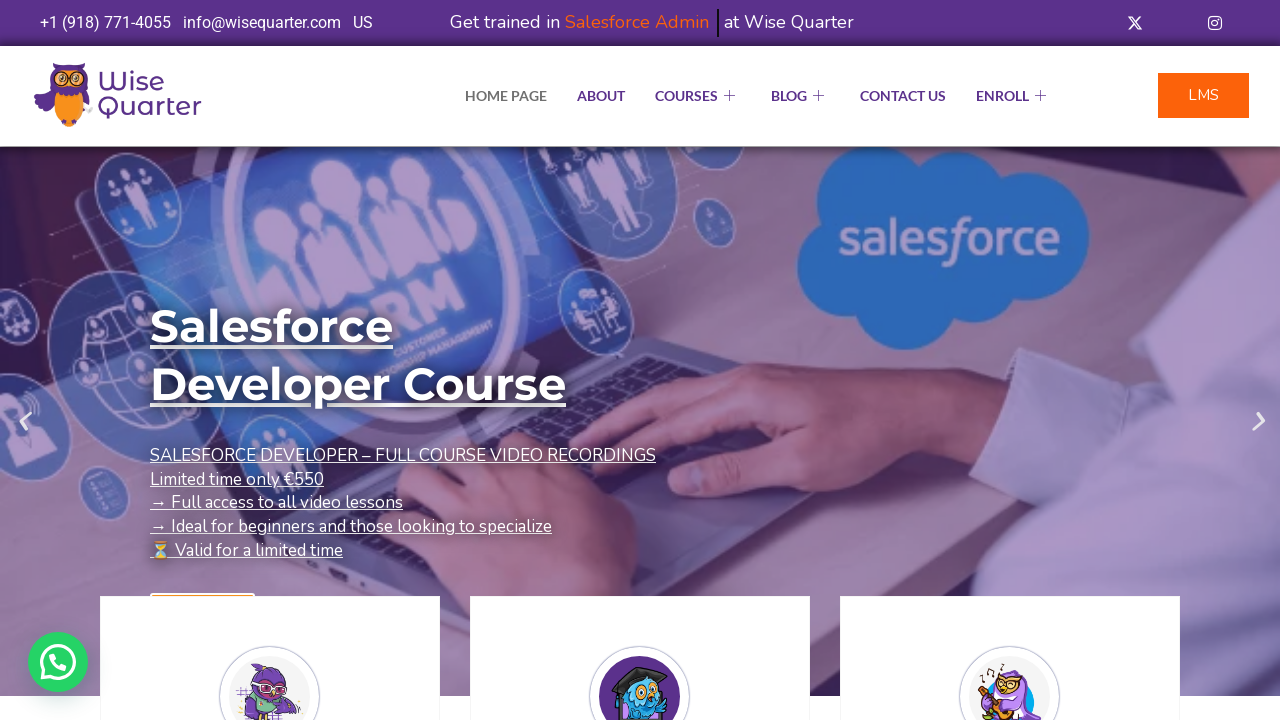